Tests injecting jQuery and jQuery Growl library into a page to display toast notifications using JavaScript execution. The test loads external scripts and stylesheets, then triggers a growl notification message.

Starting URL: http://the-internet.herokuapp.com

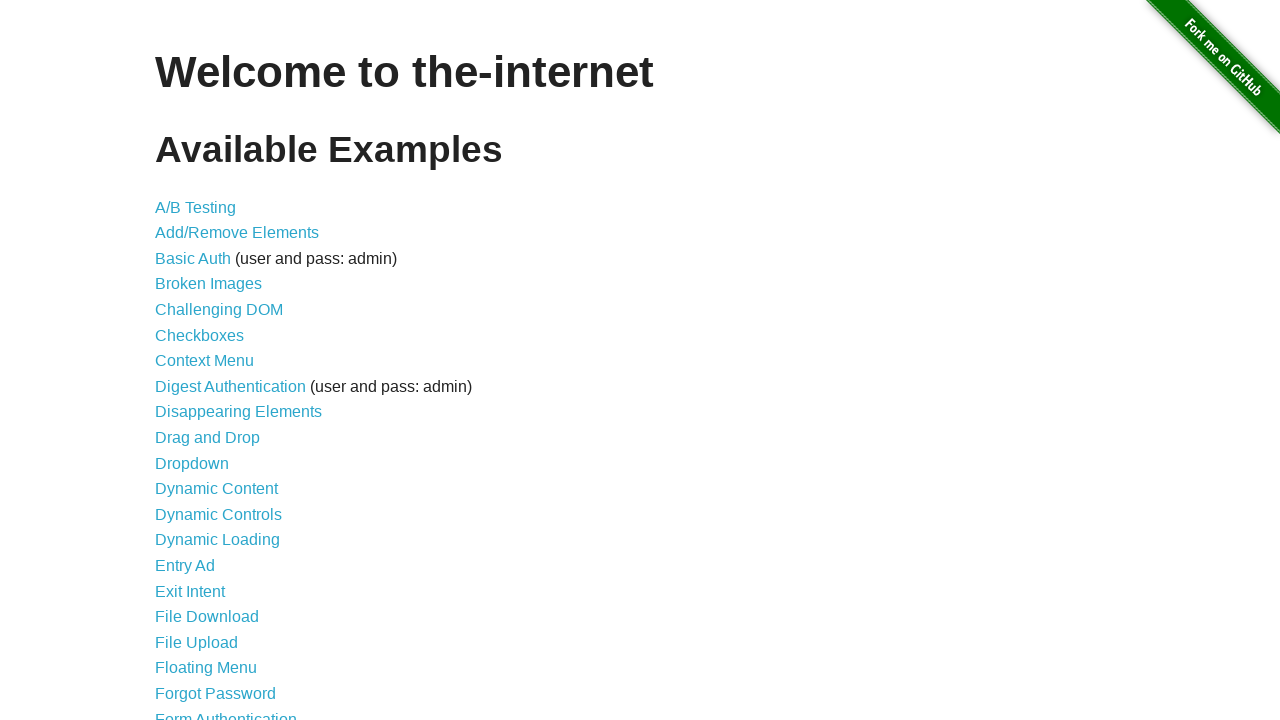

Injected jQuery library script into page if not already present
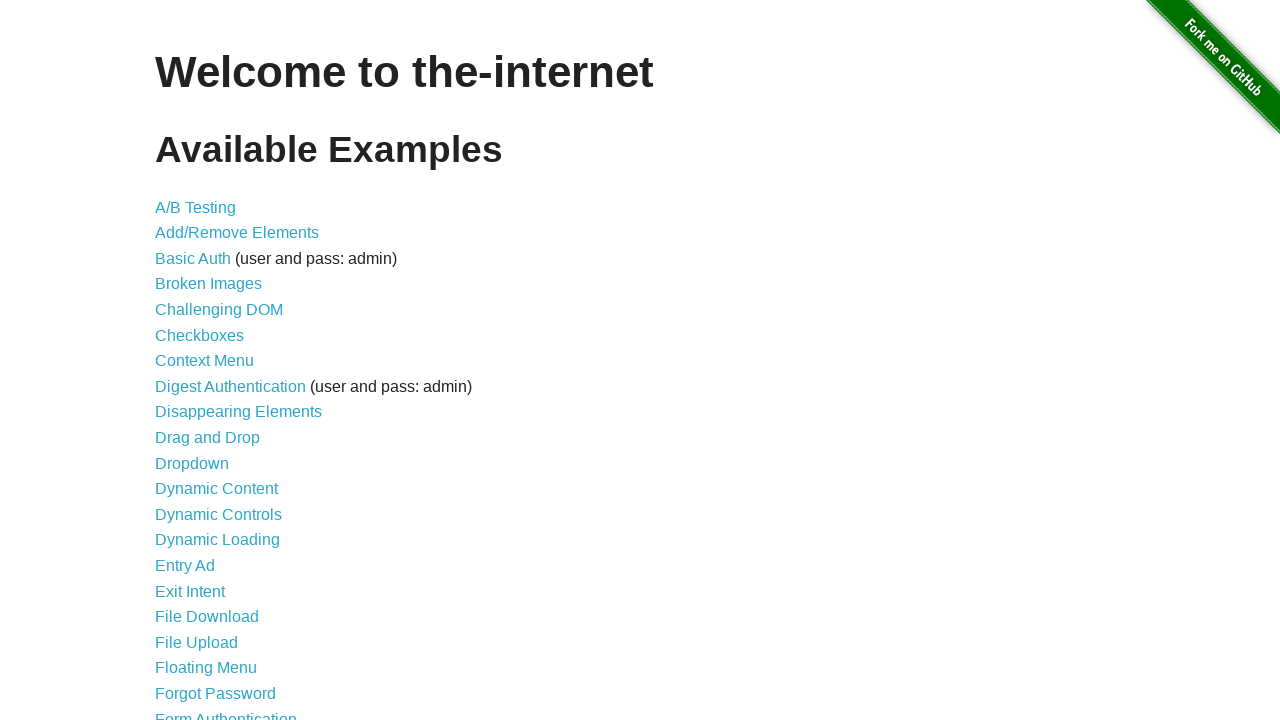

Waited for jQuery library to load and become available
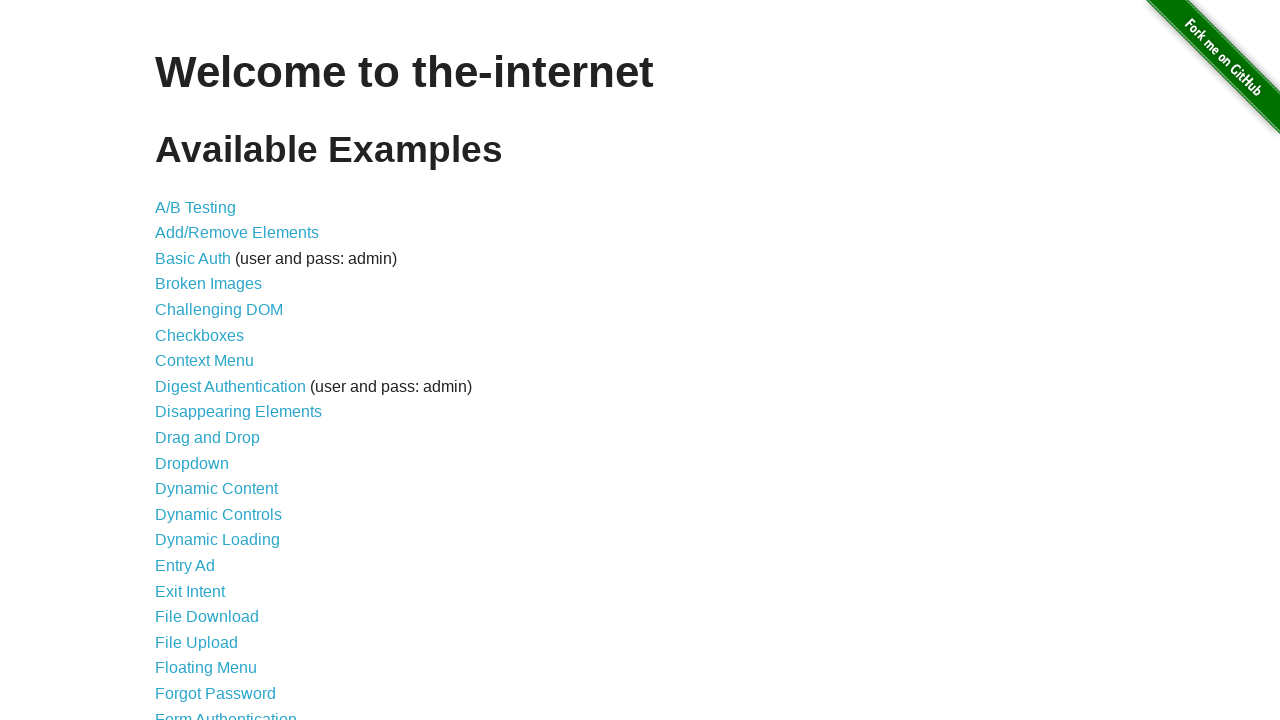

Loaded jQuery Growl library script
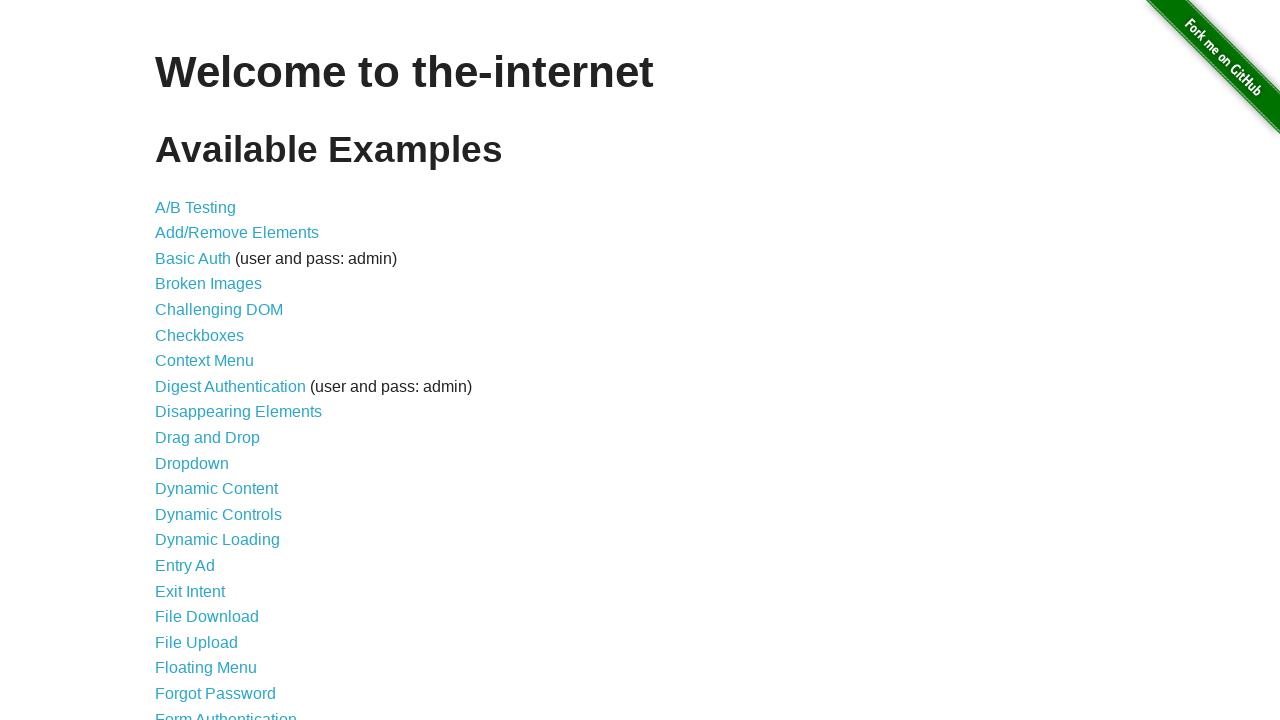

Injected jQuery Growl CSS stylesheet into page head
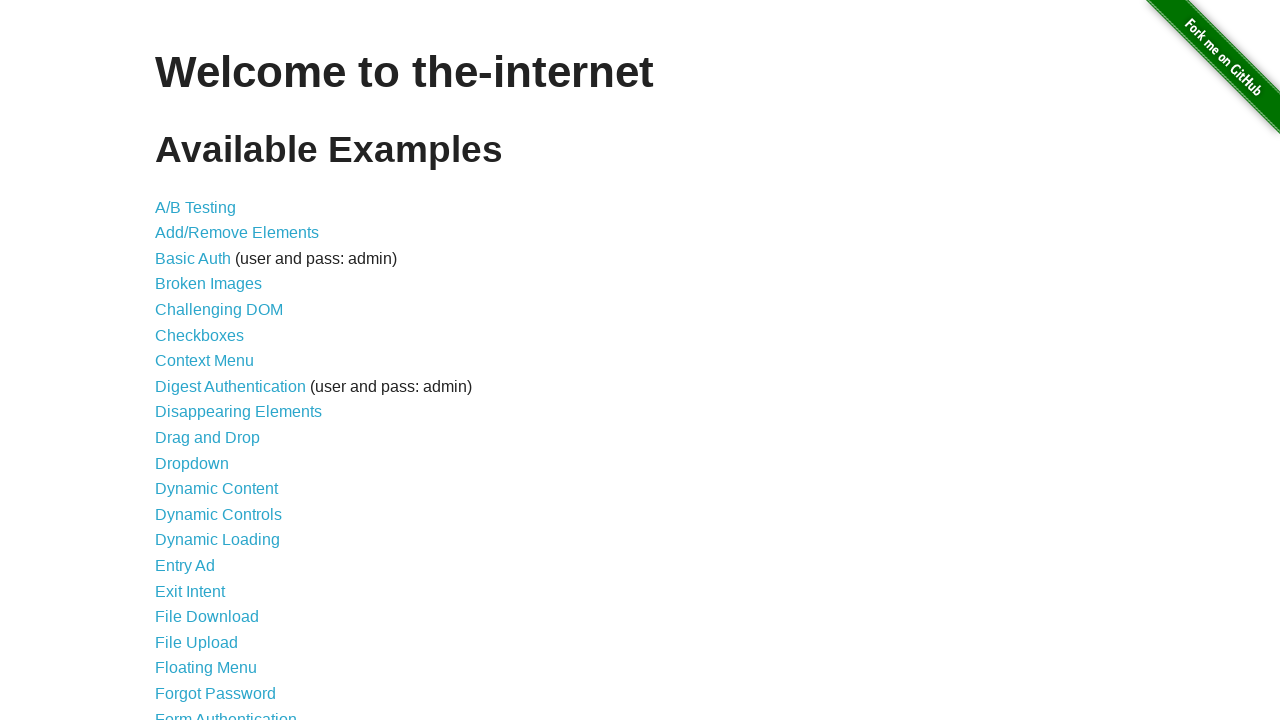

Waited 1 second for jQuery Growl library to fully load
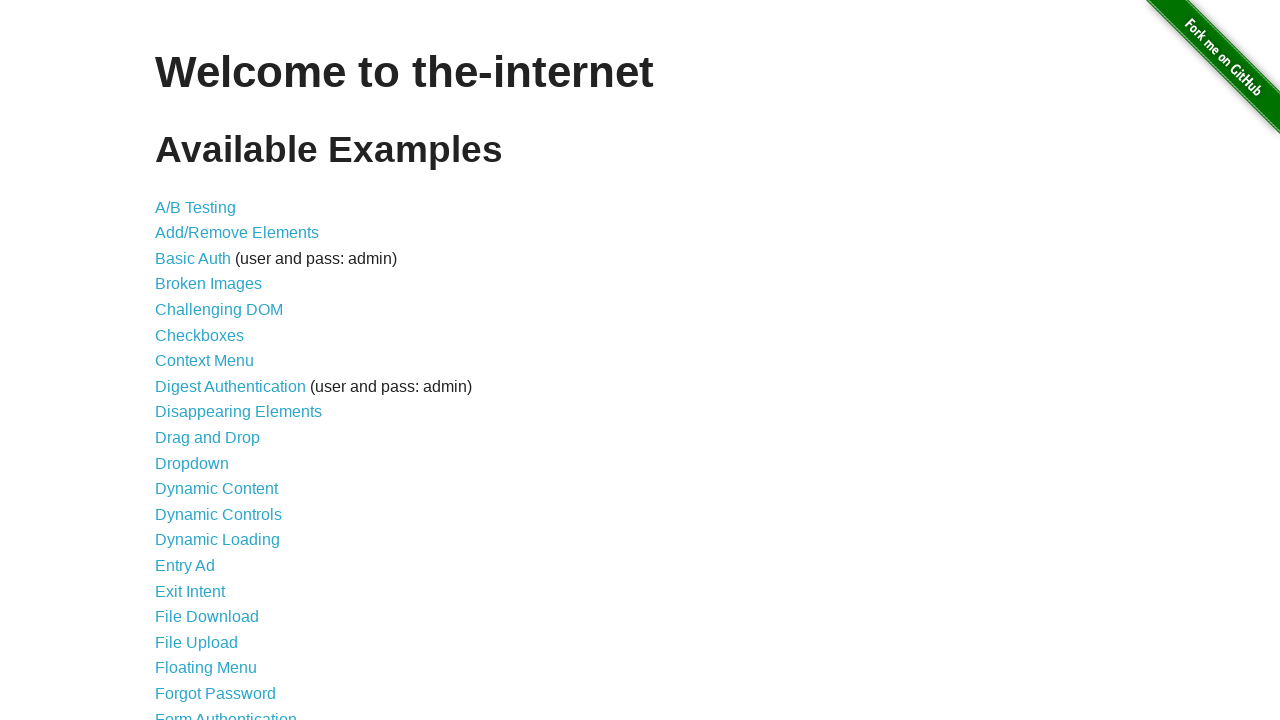

Triggered growl notification with title 'GET' and message '/'
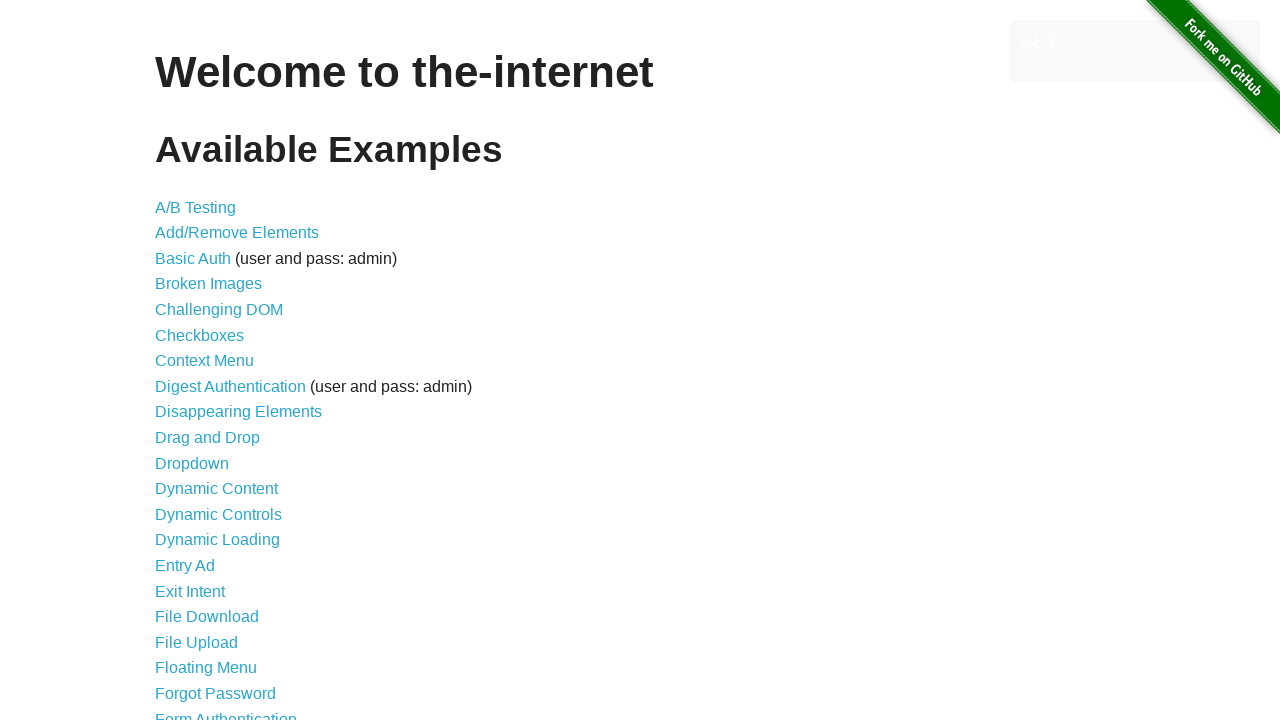

Waited 3 seconds to observe the growl notification display
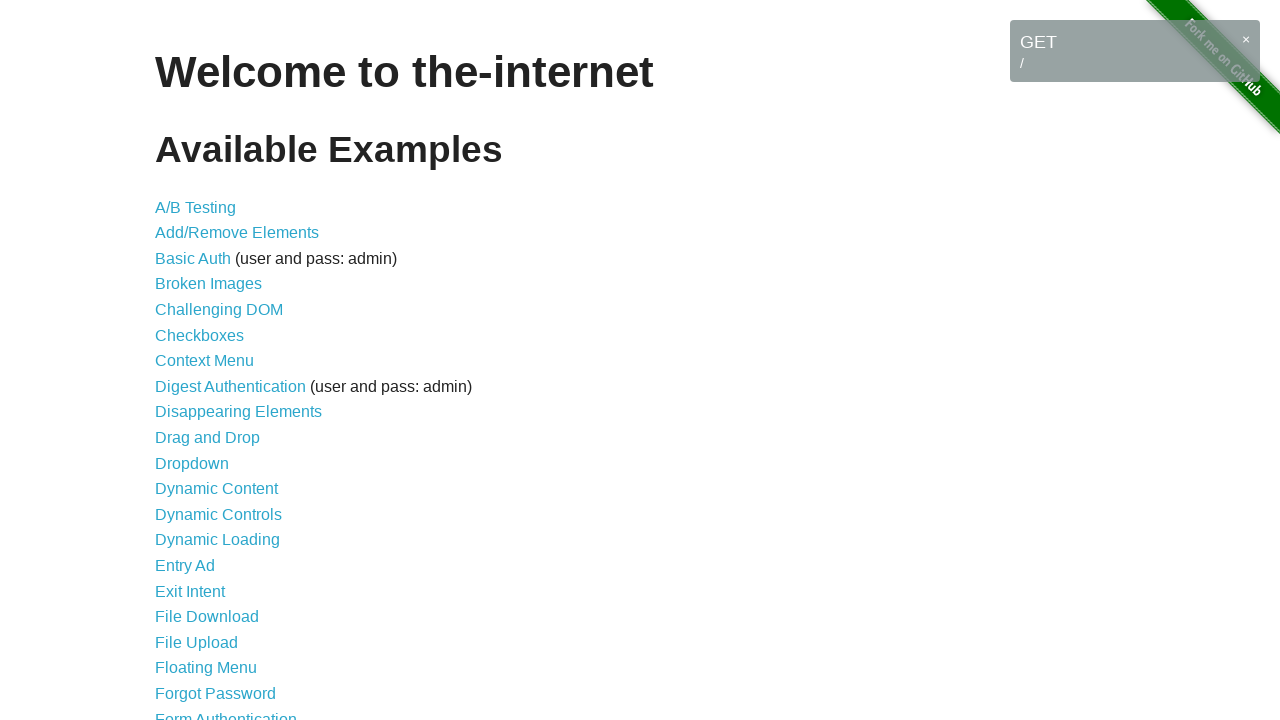

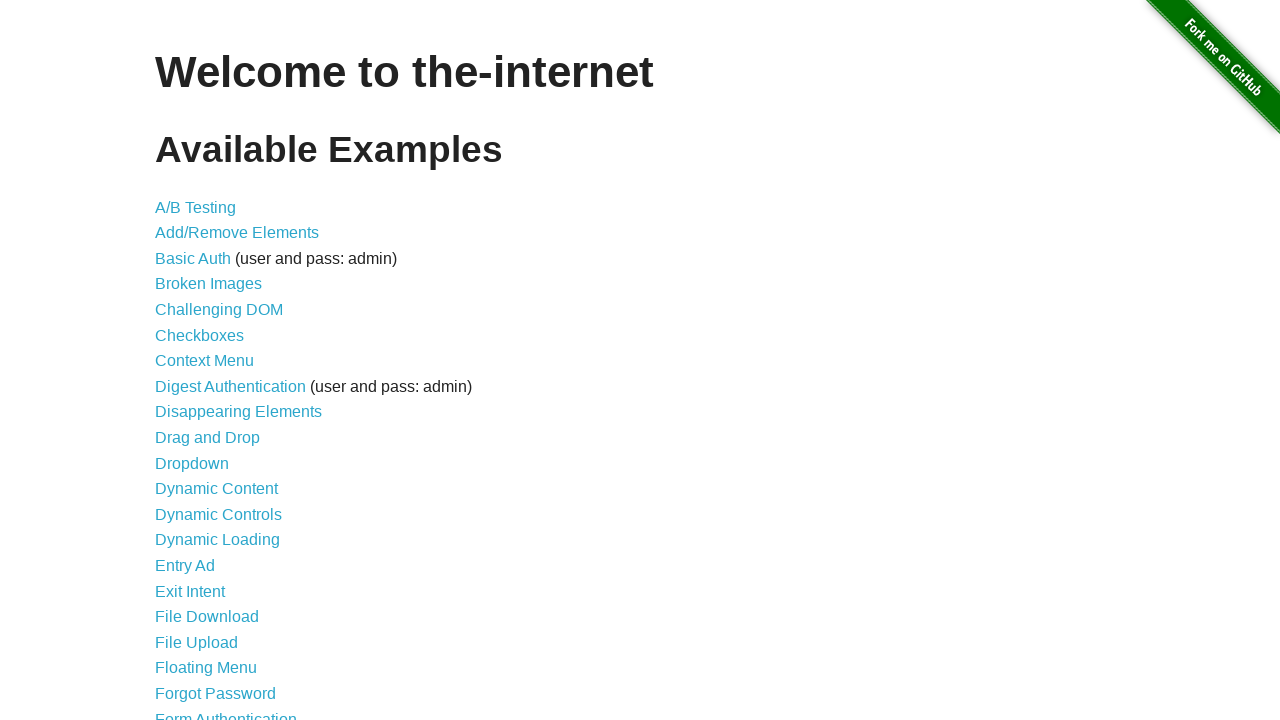